Tests file upload functionality by uploading a file and verifying the "File Uploaded" confirmation message is displayed

Starting URL: https://practice.cydeo.com/upload

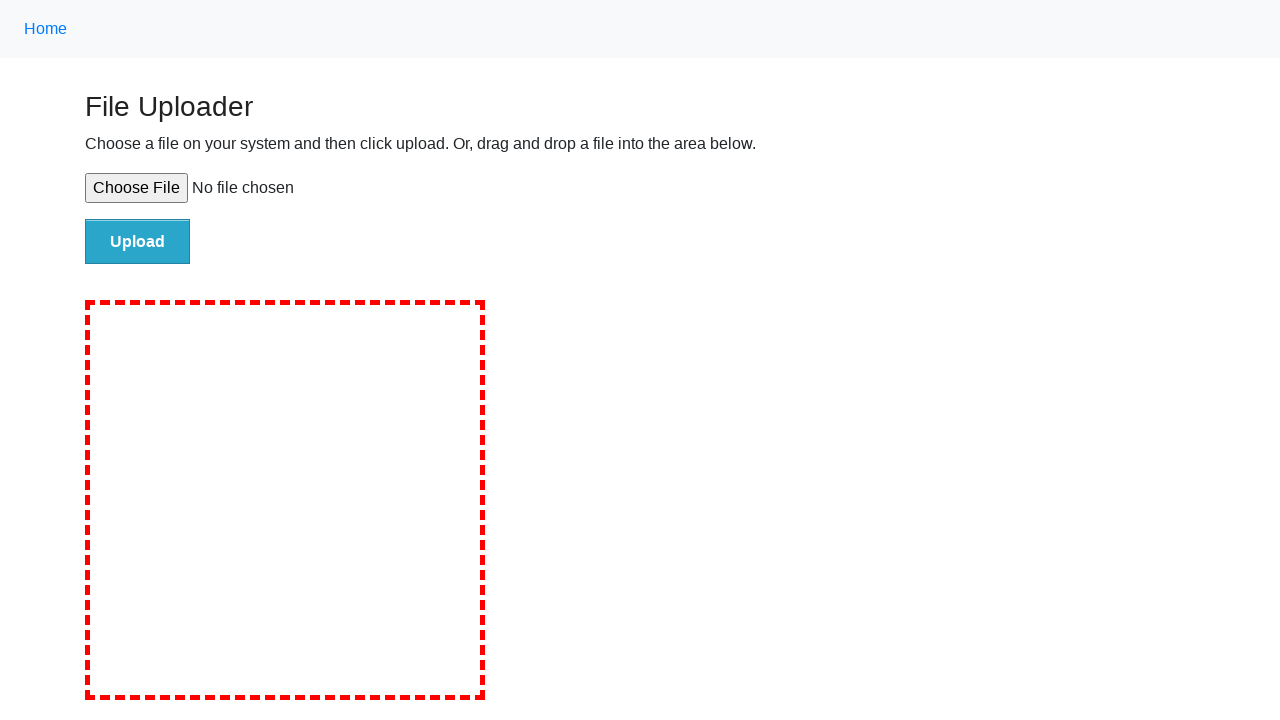

Created temporary test file for upload
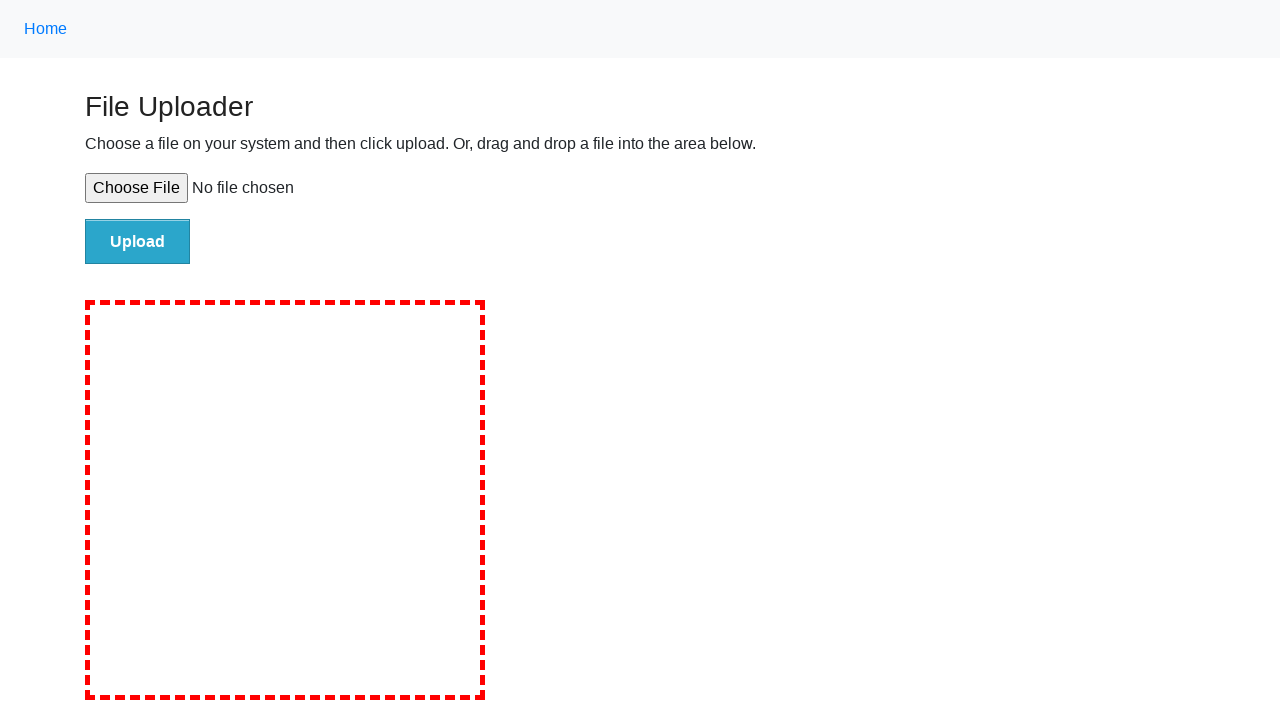

Set input file for upload
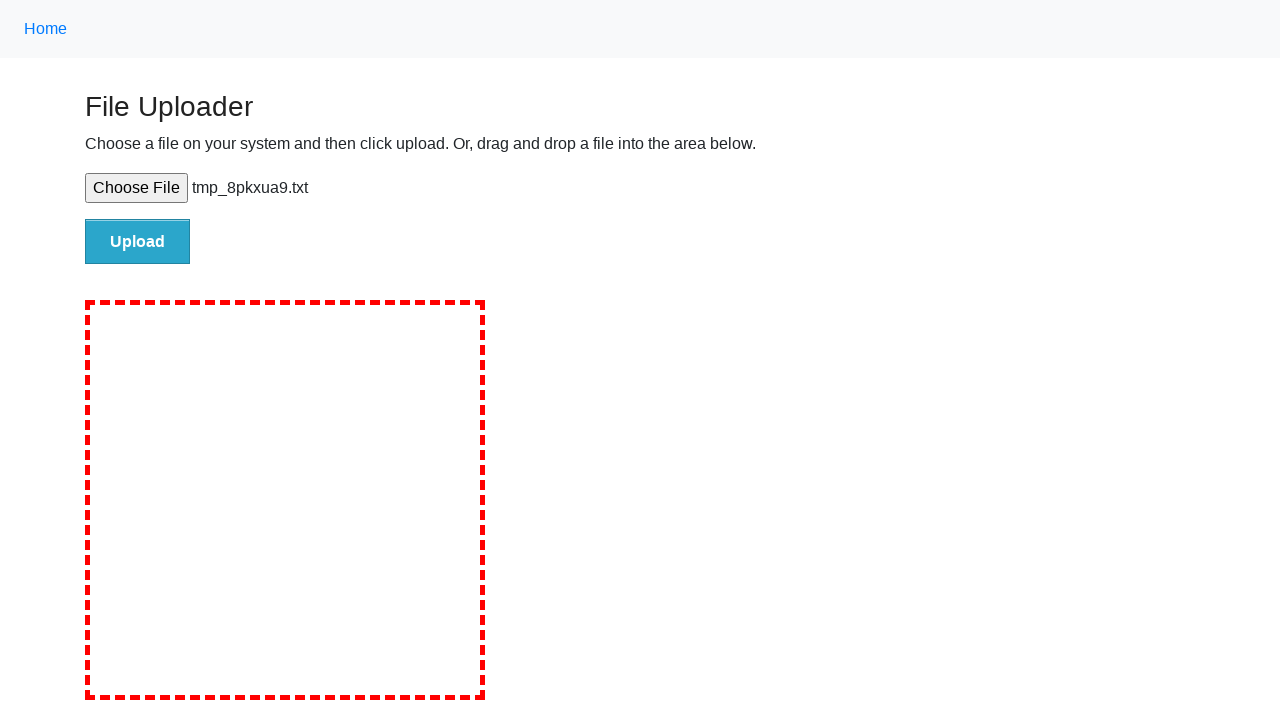

Clicked the upload button at (138, 241) on #file-submit
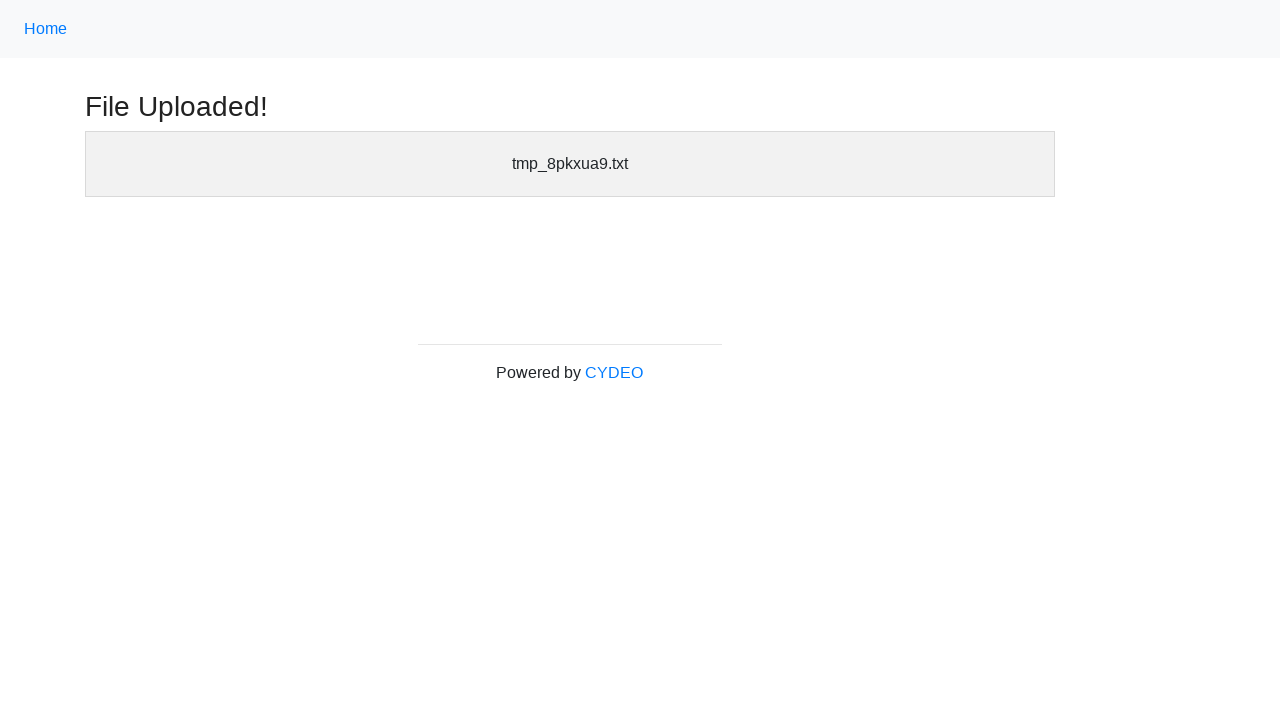

File Uploaded confirmation header became visible
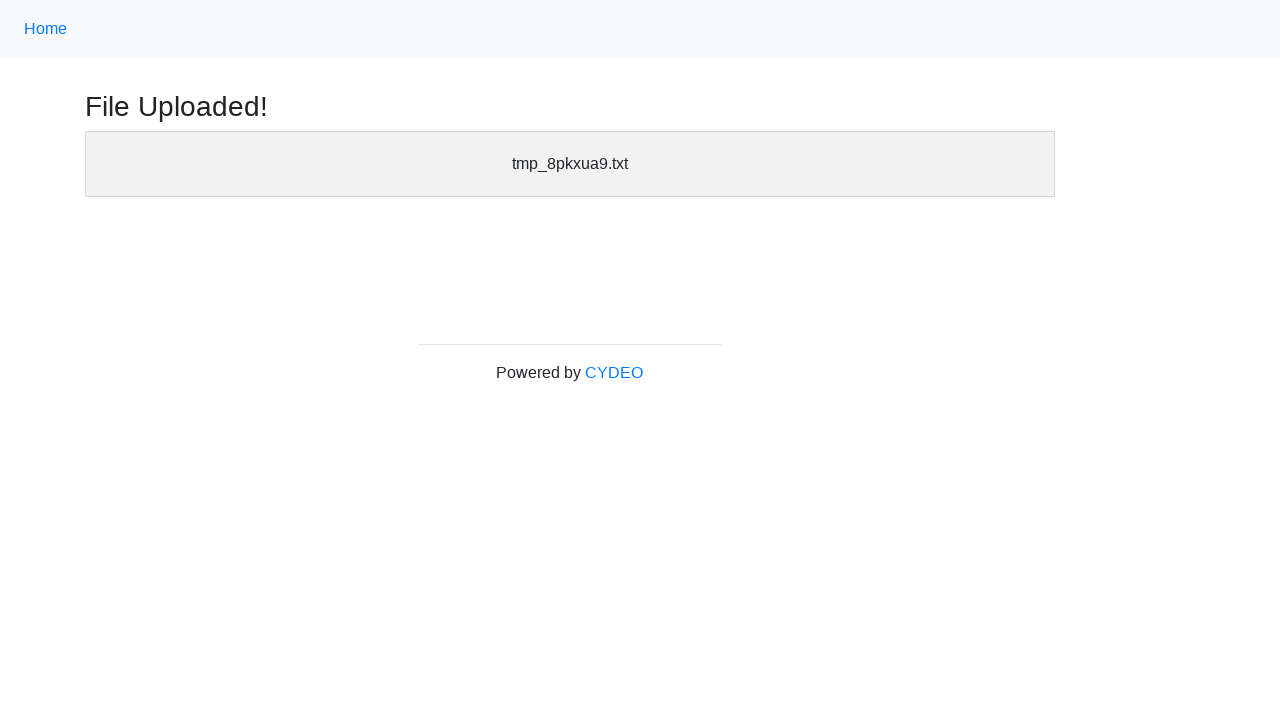

Verified File Uploaded header is visible
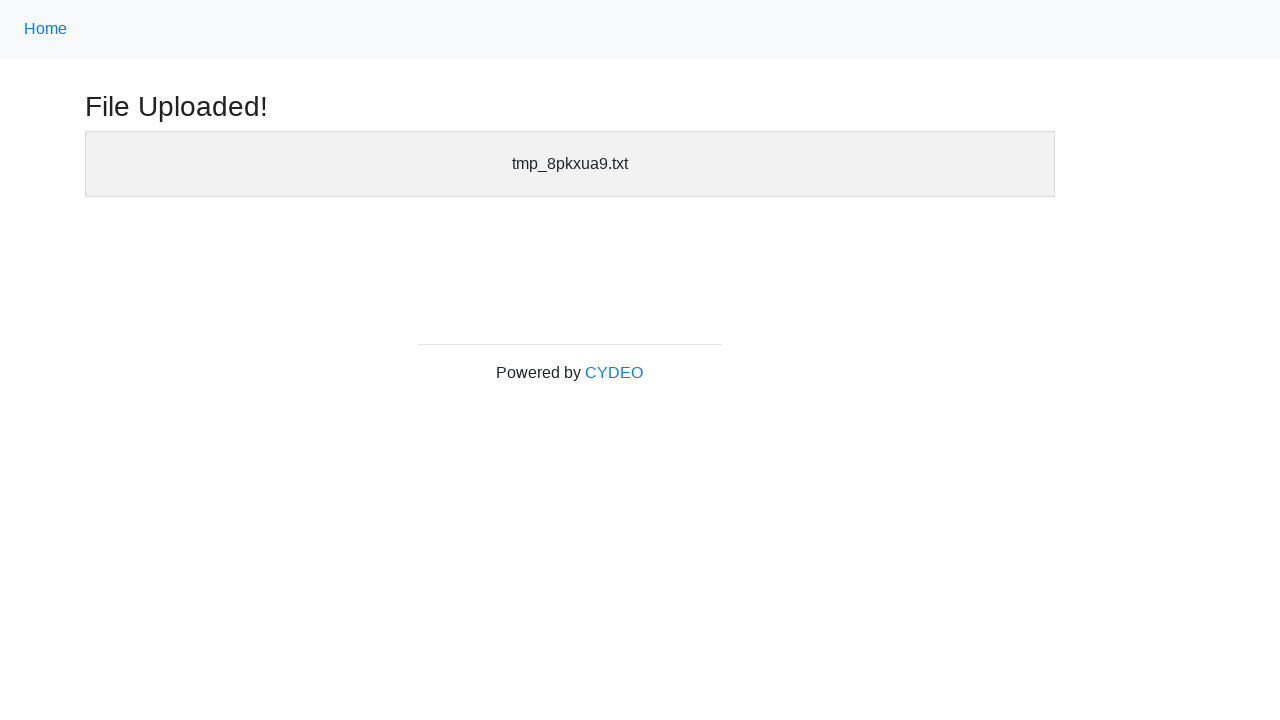

Cleaned up temporary test file
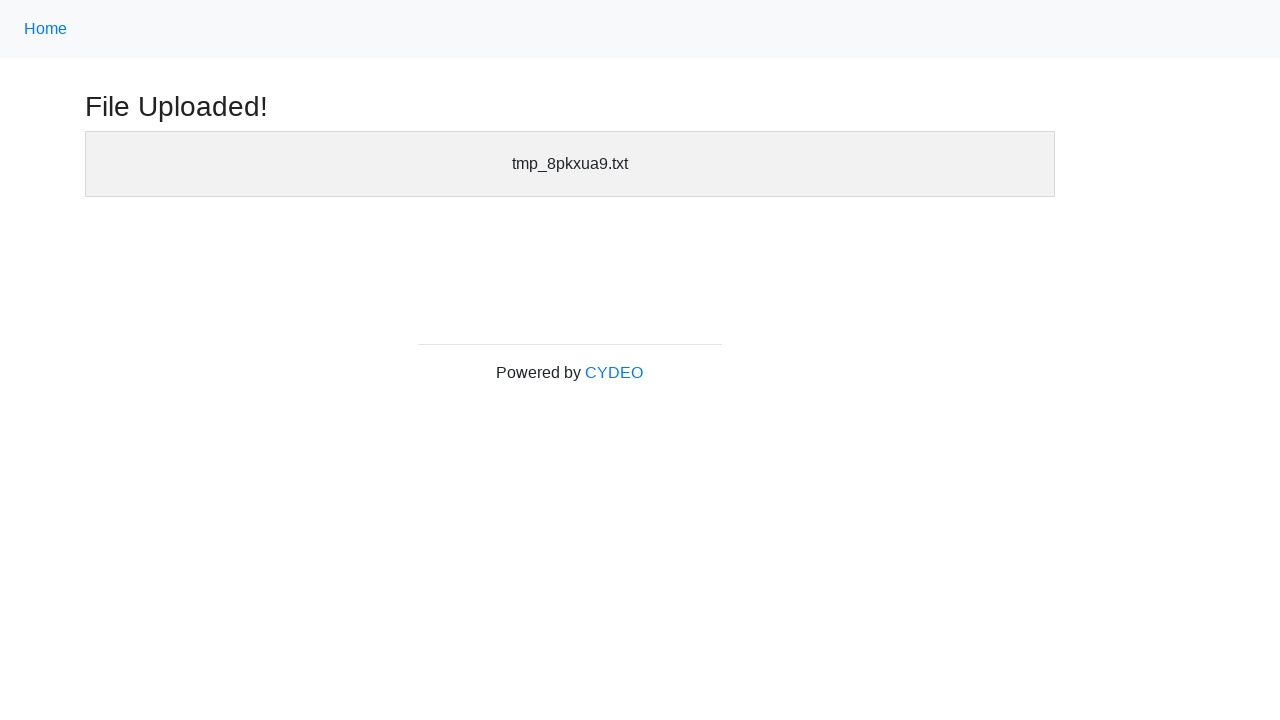

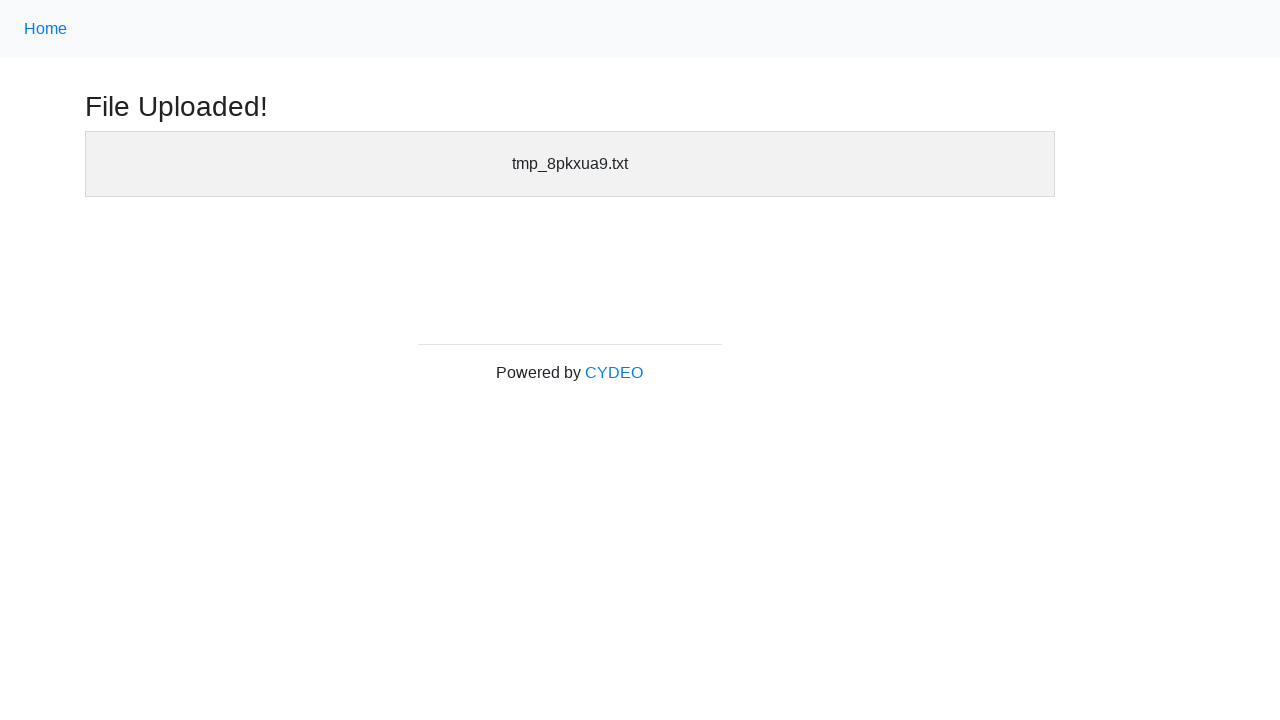